Tests interaction with Shadow DOM elements by accessing shadow root content, verifying text, checking checkbox state, and navigating nested shadow DOM

Starting URL: https://automationfc.github.io/shadow-dom/

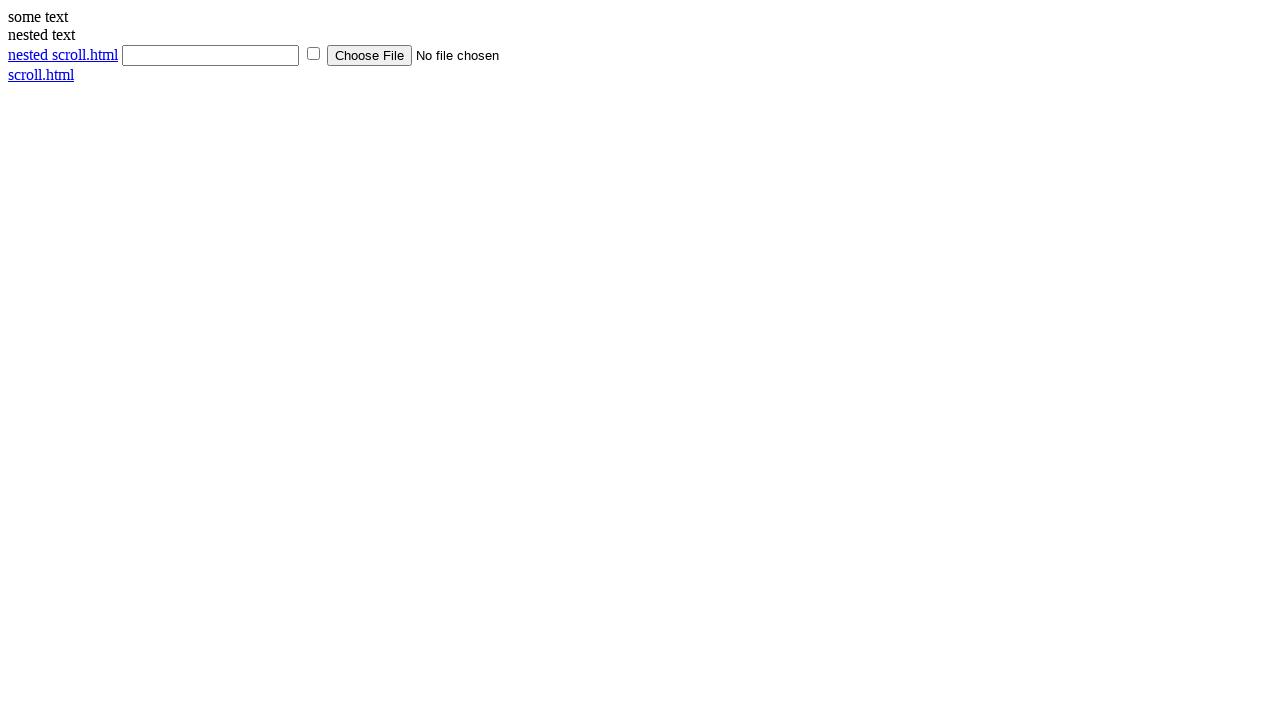

Navigated to Shadow DOM test page
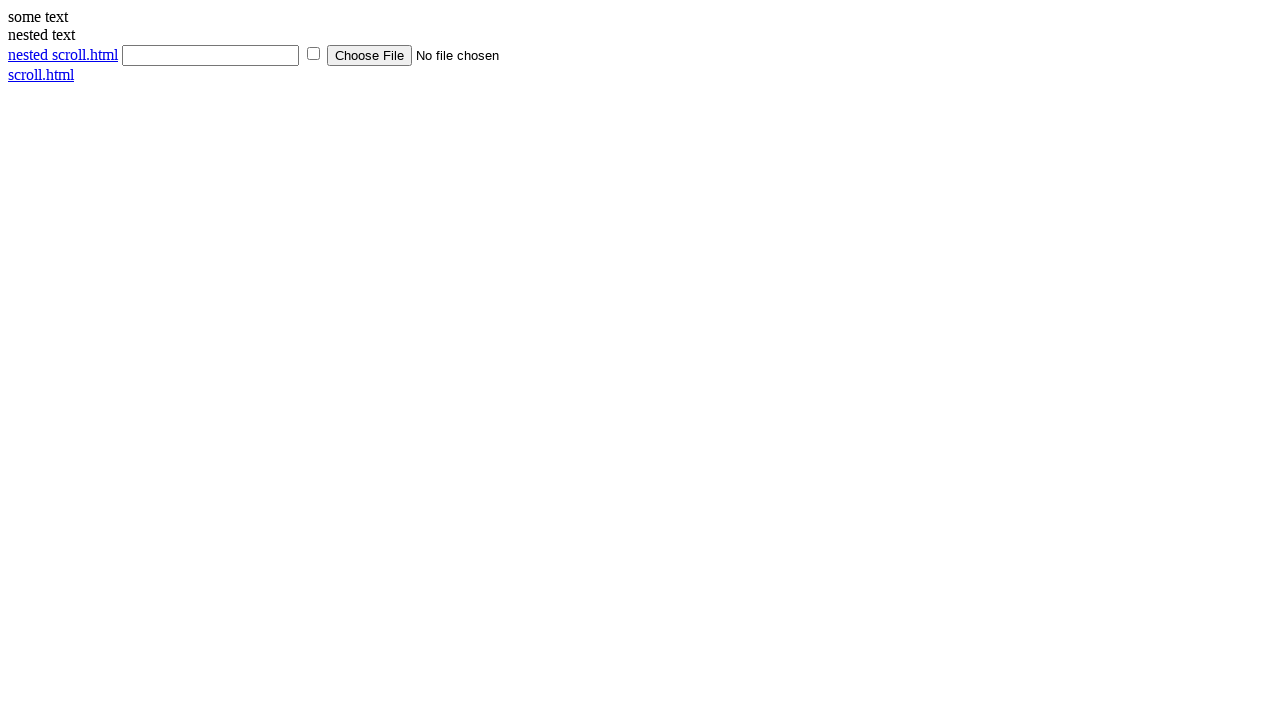

Retrieved text content from shadow DOM element: 'some text'
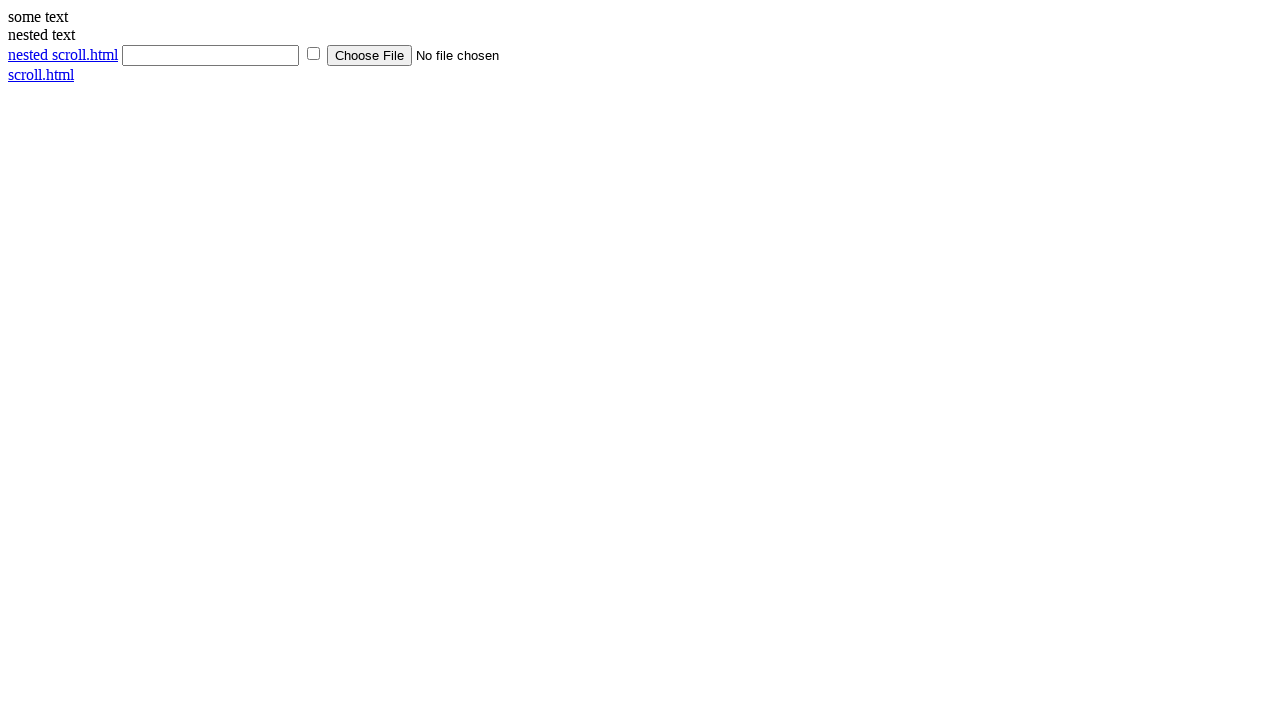

Verified shadow DOM text content matches expected value
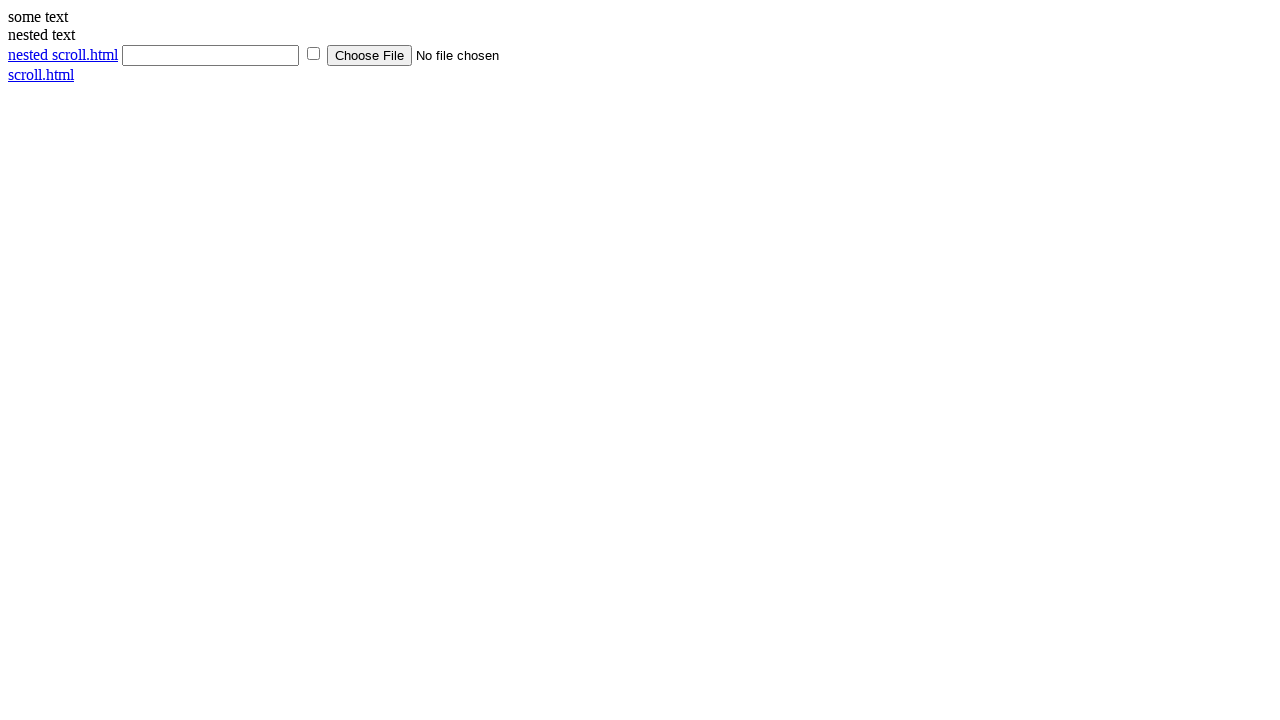

Located checkbox element in shadow DOM
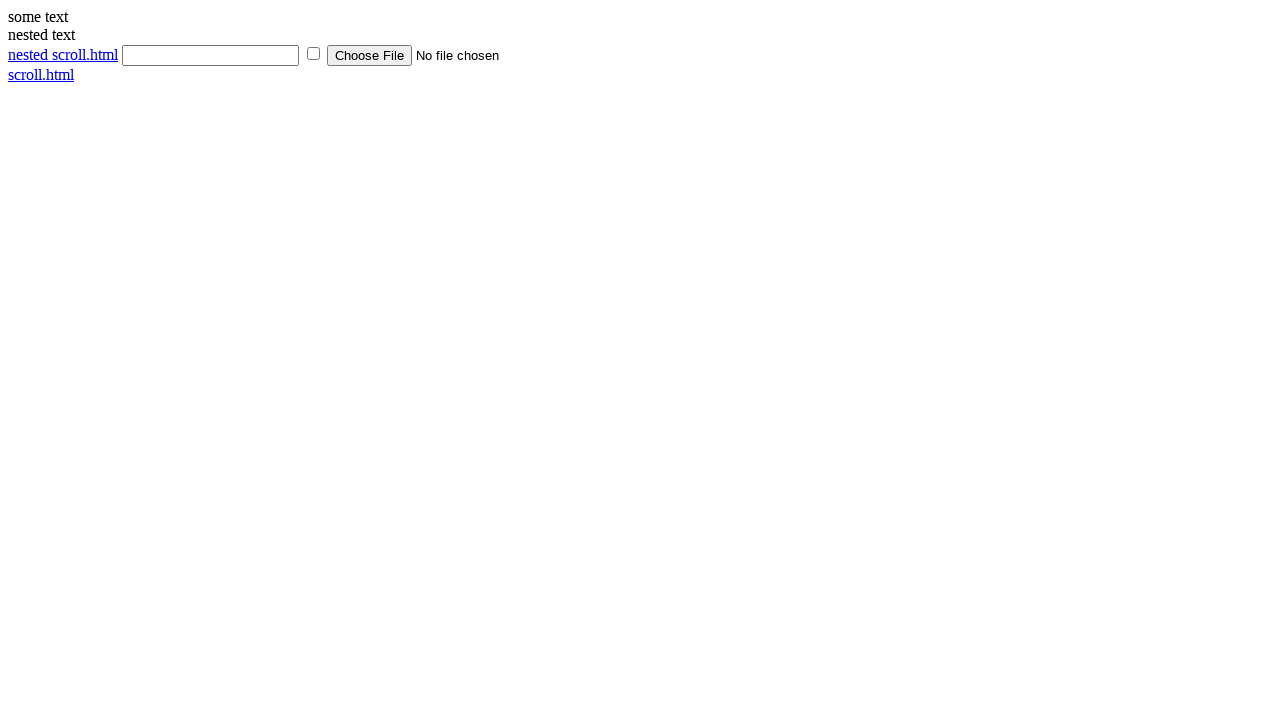

Verified checkbox in shadow DOM is unchecked
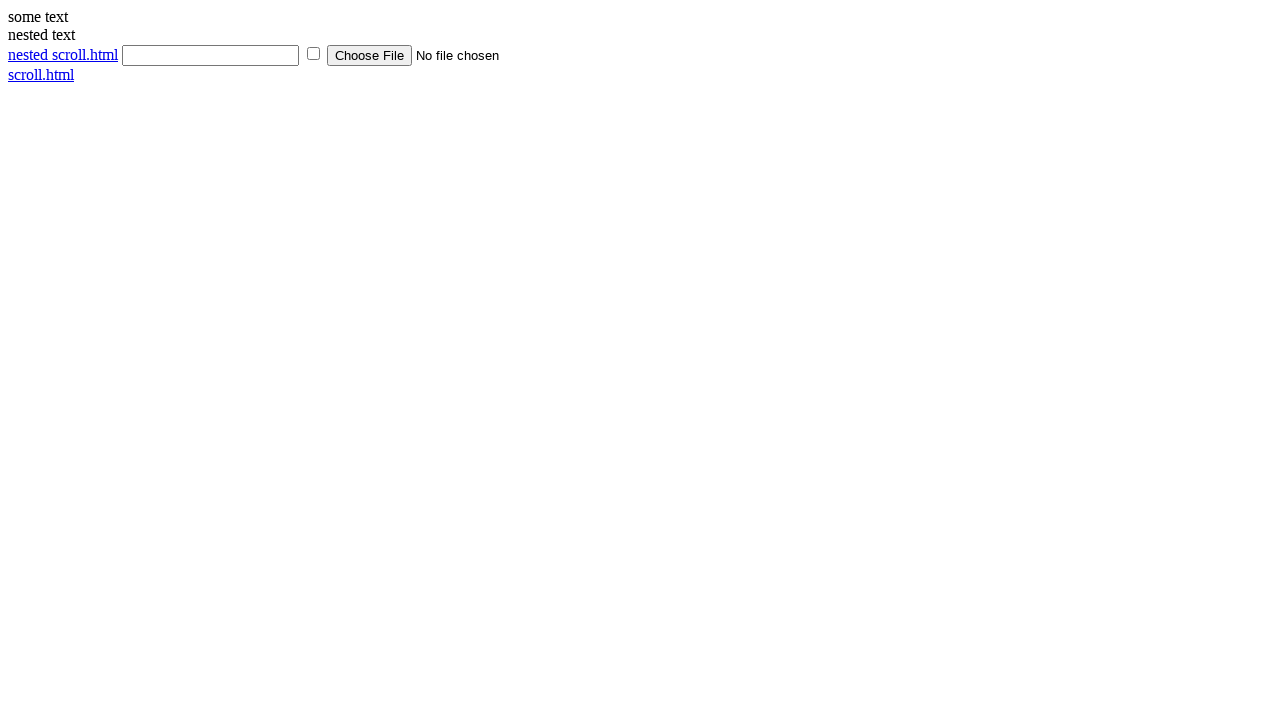

Retrieved all input elements from shadow DOM - found 3 inputs
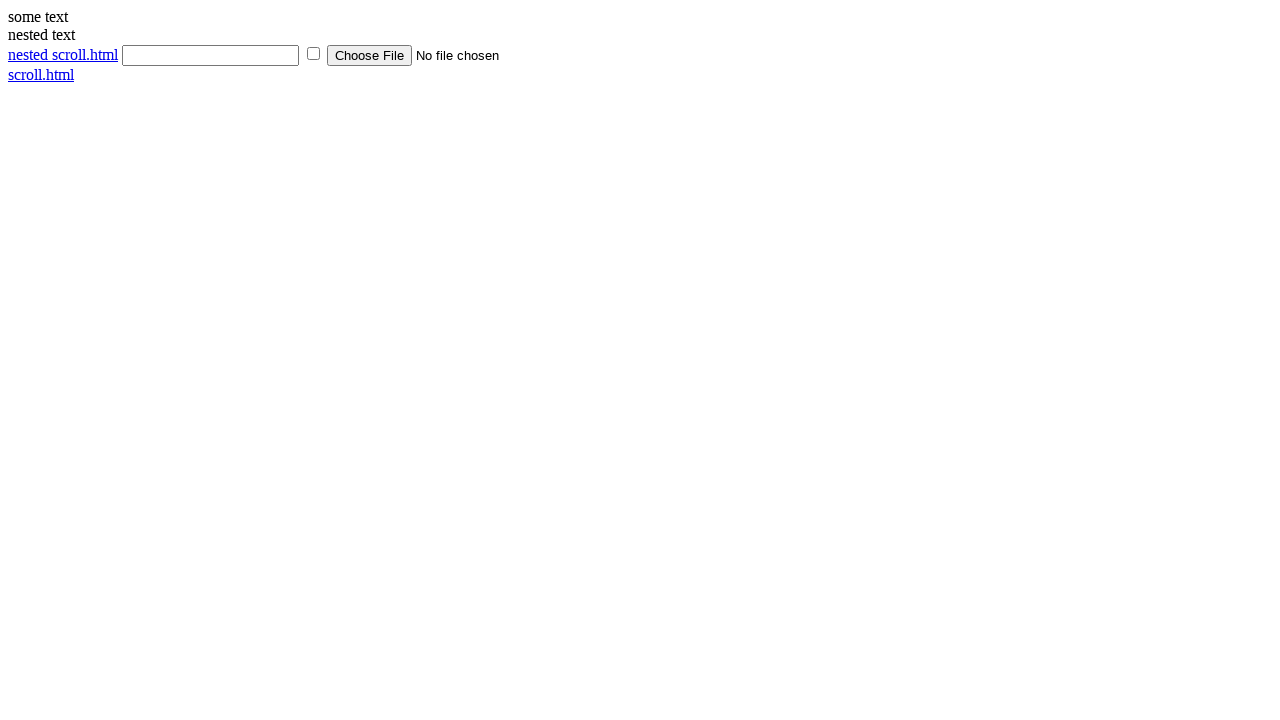

Retrieved text content from nested shadow DOM element: 'nested text'
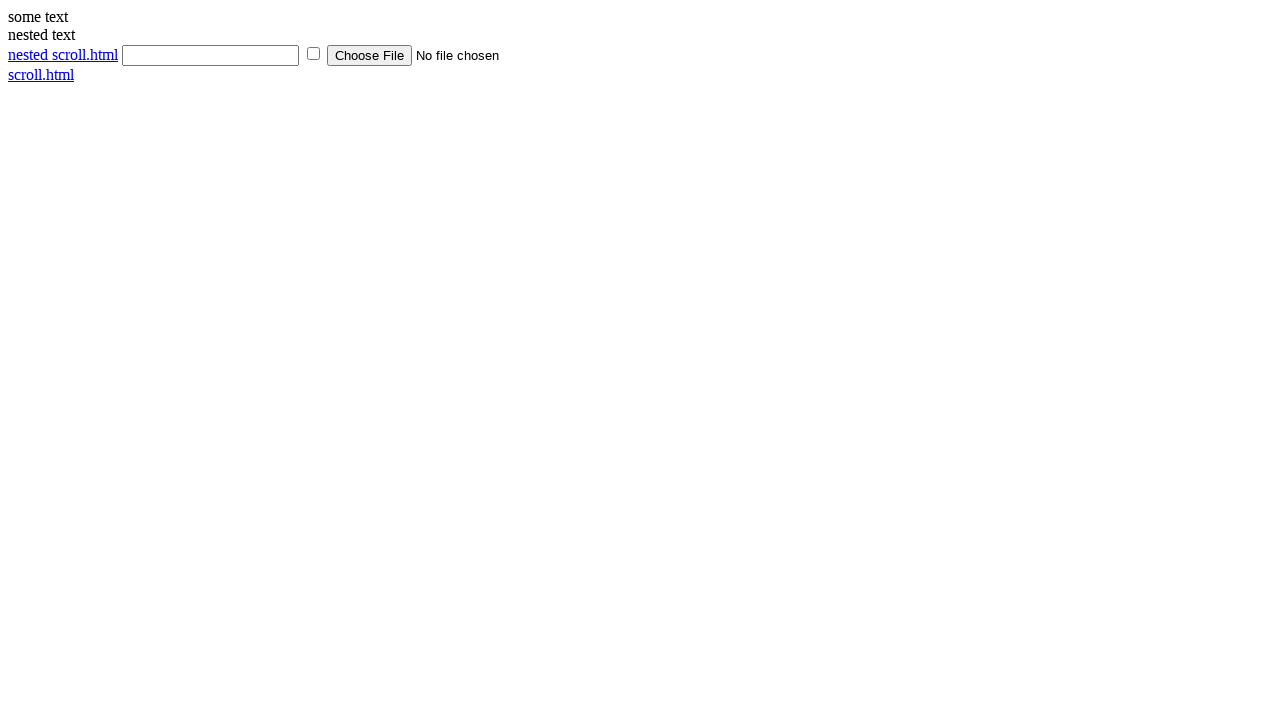

Verified nested shadow DOM text content matches expected value
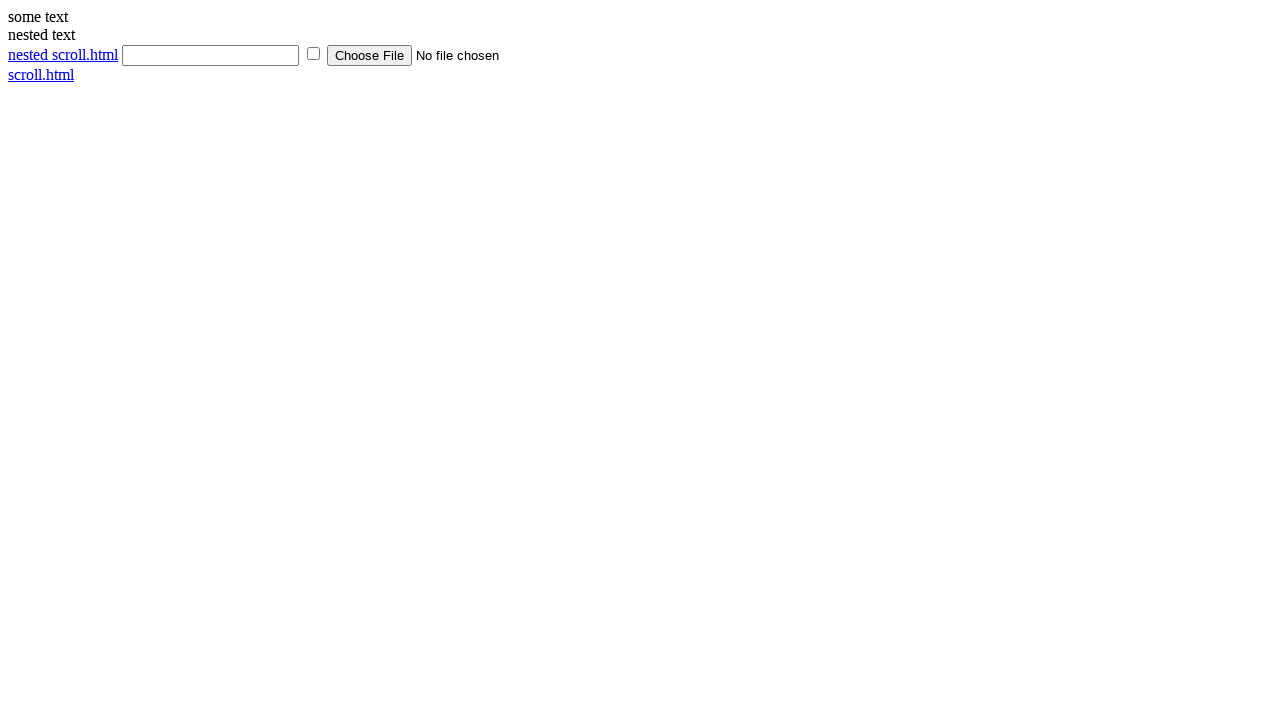

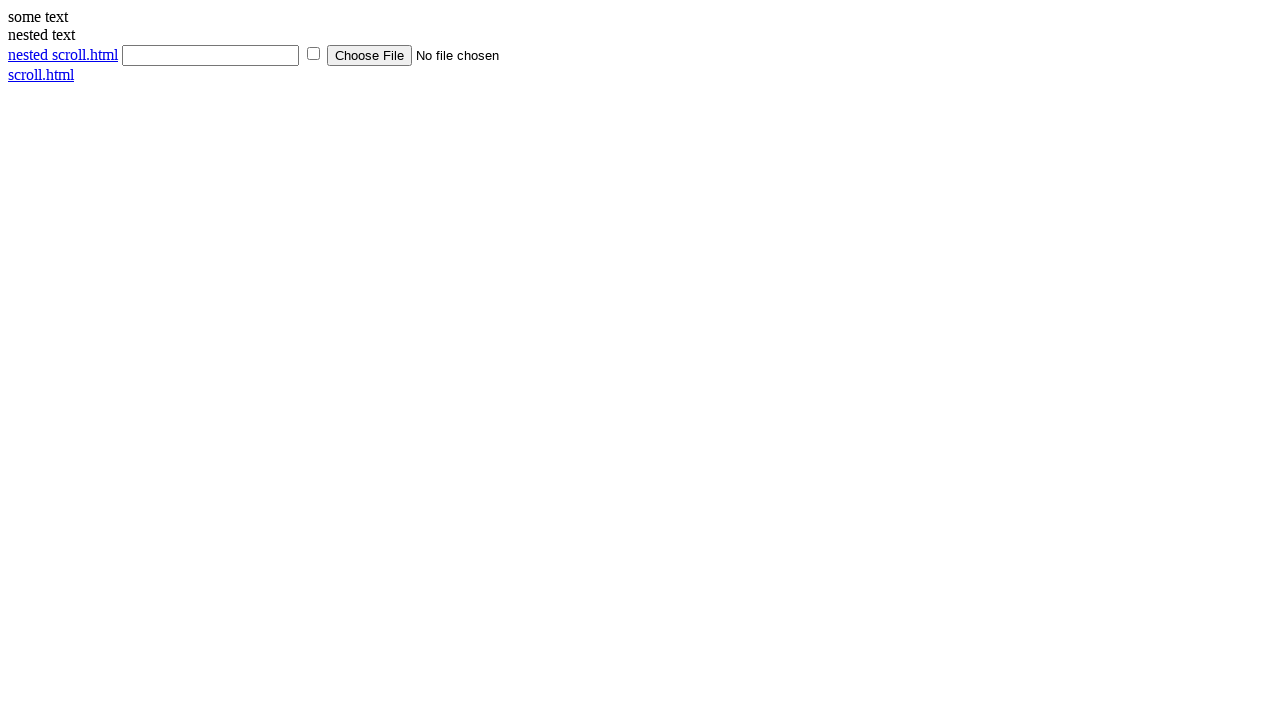